Tests drag and drop functionality by dragging an element and dropping it onto a target area, then verifying the drop was successful

Starting URL: http://jqueryui.com/resources/demos/droppable/default.html

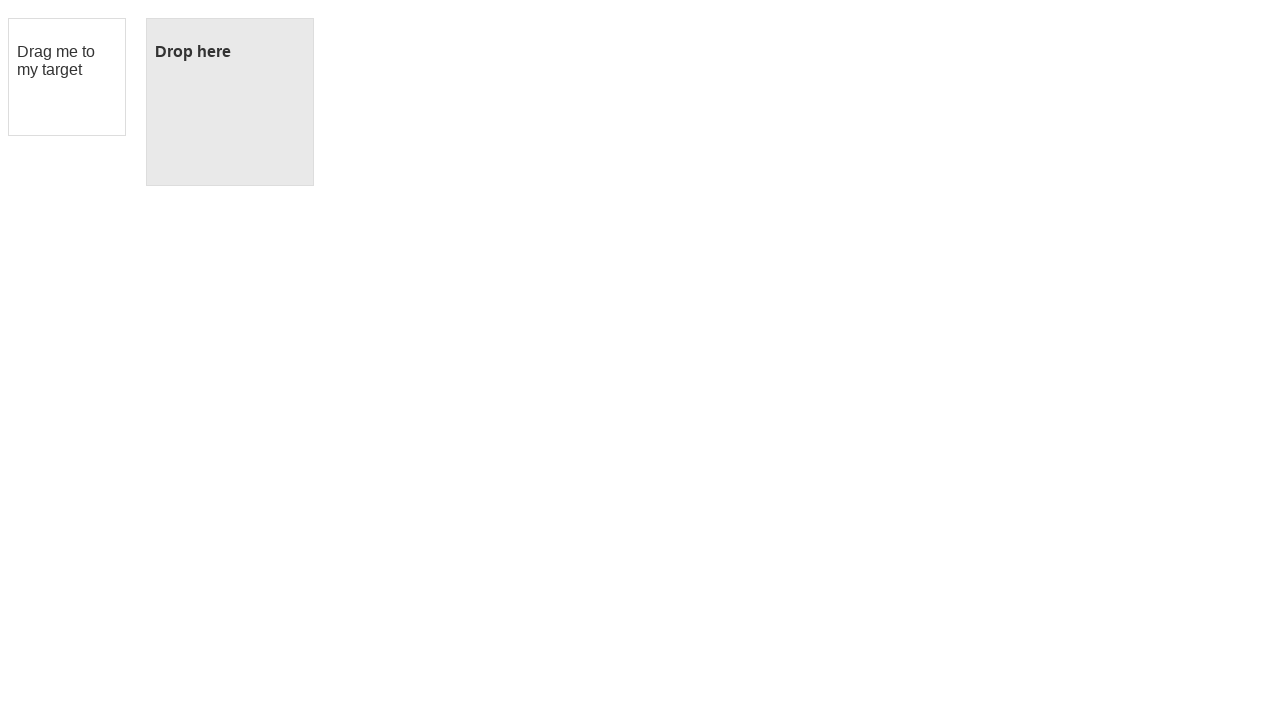

Navigated to jQuery UI droppable demo page
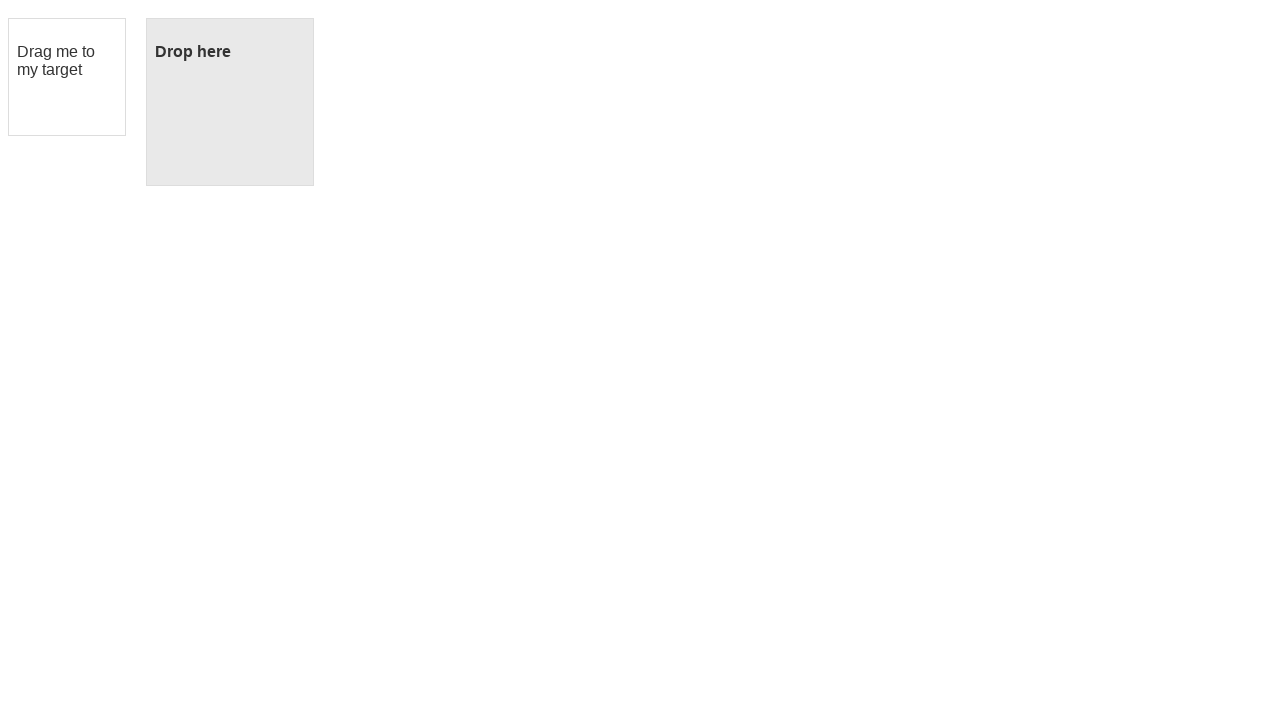

Located draggable element
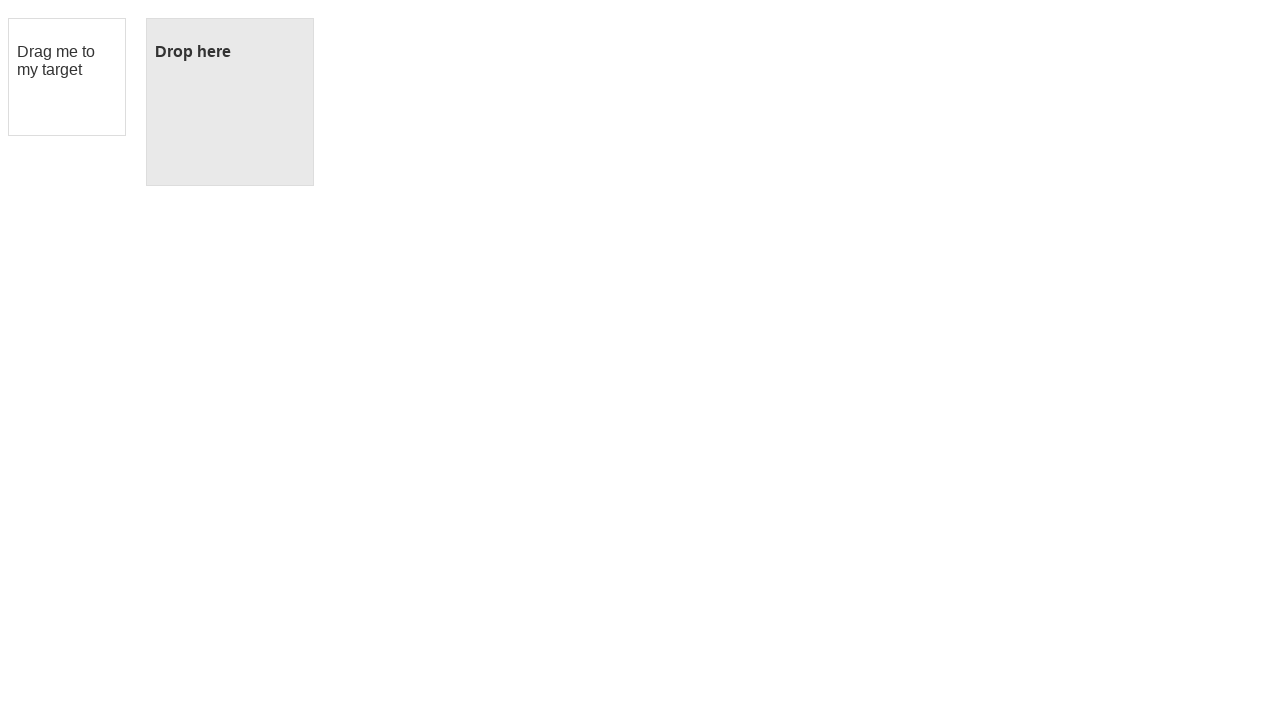

Located droppable target element
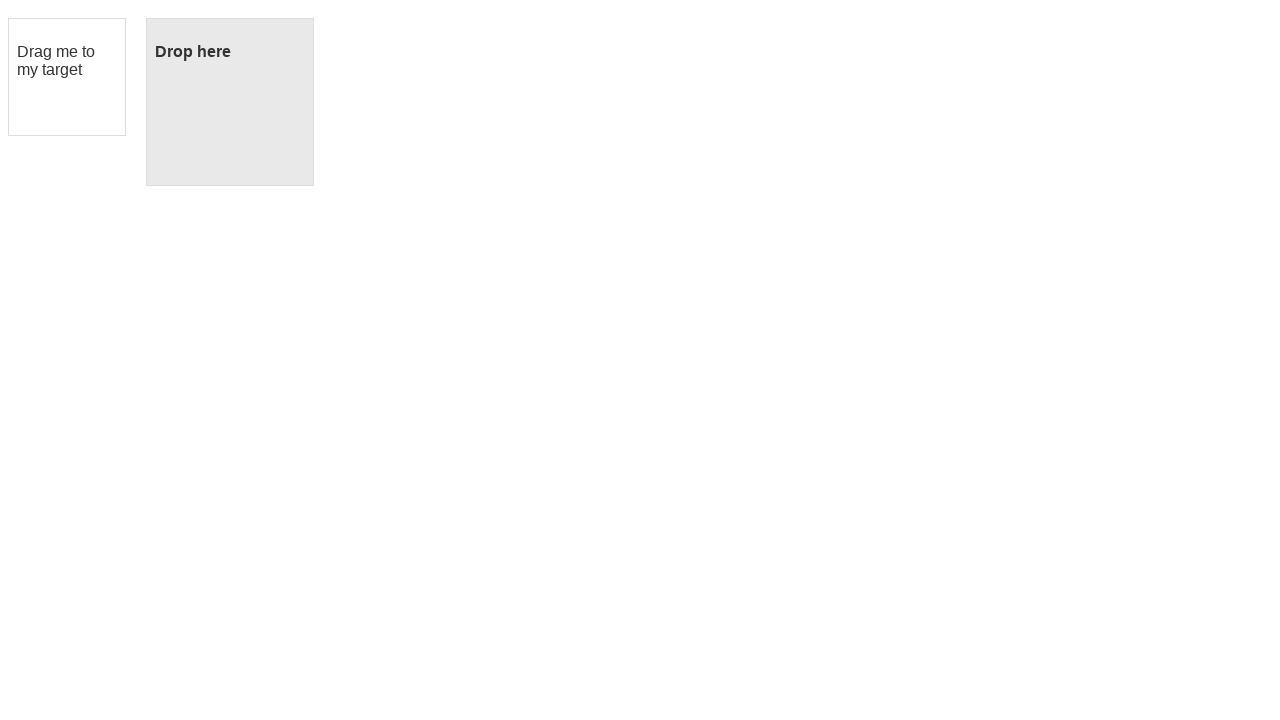

Dragged element to target area and dropped it at (230, 102)
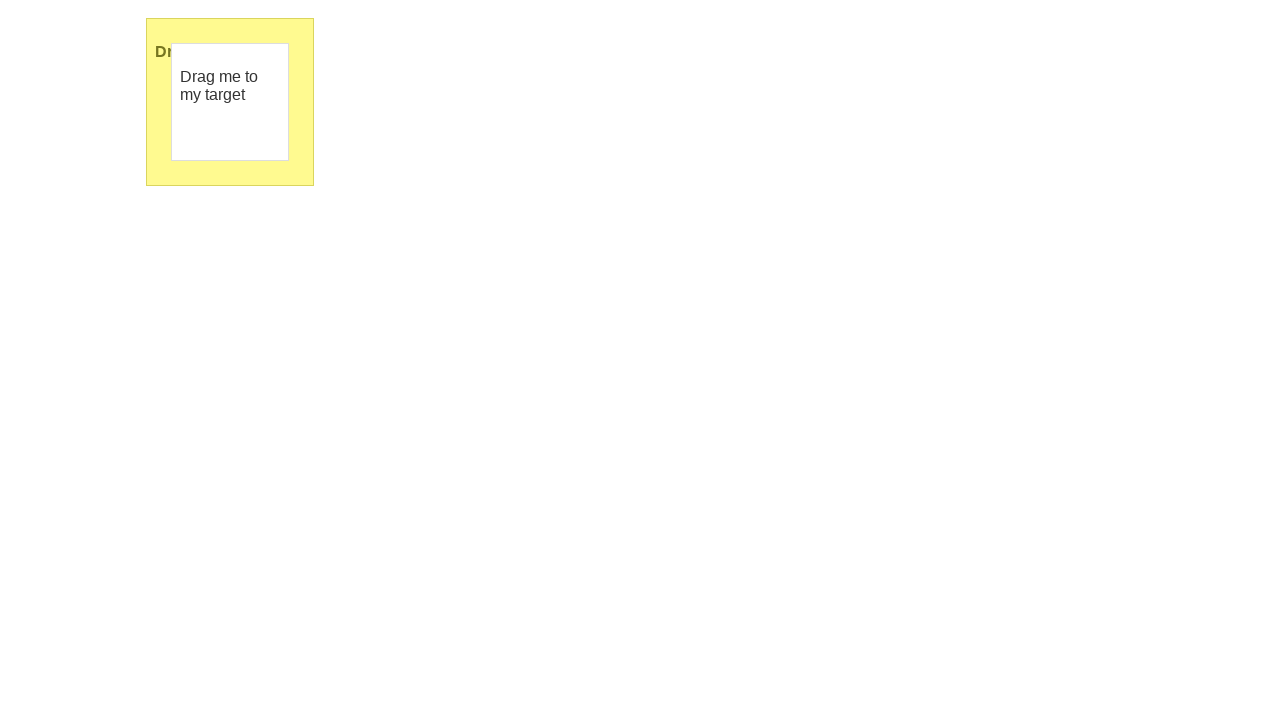

Verified drop was successful - target element shows 'Dropped!' text
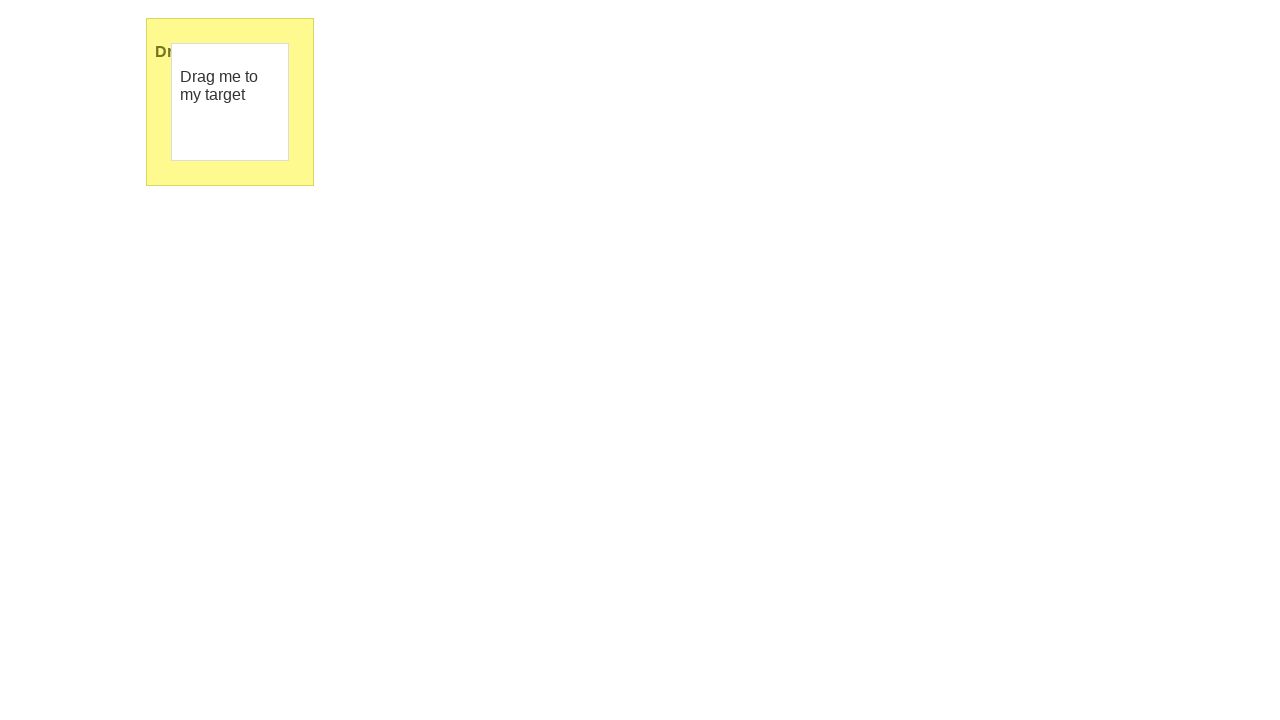

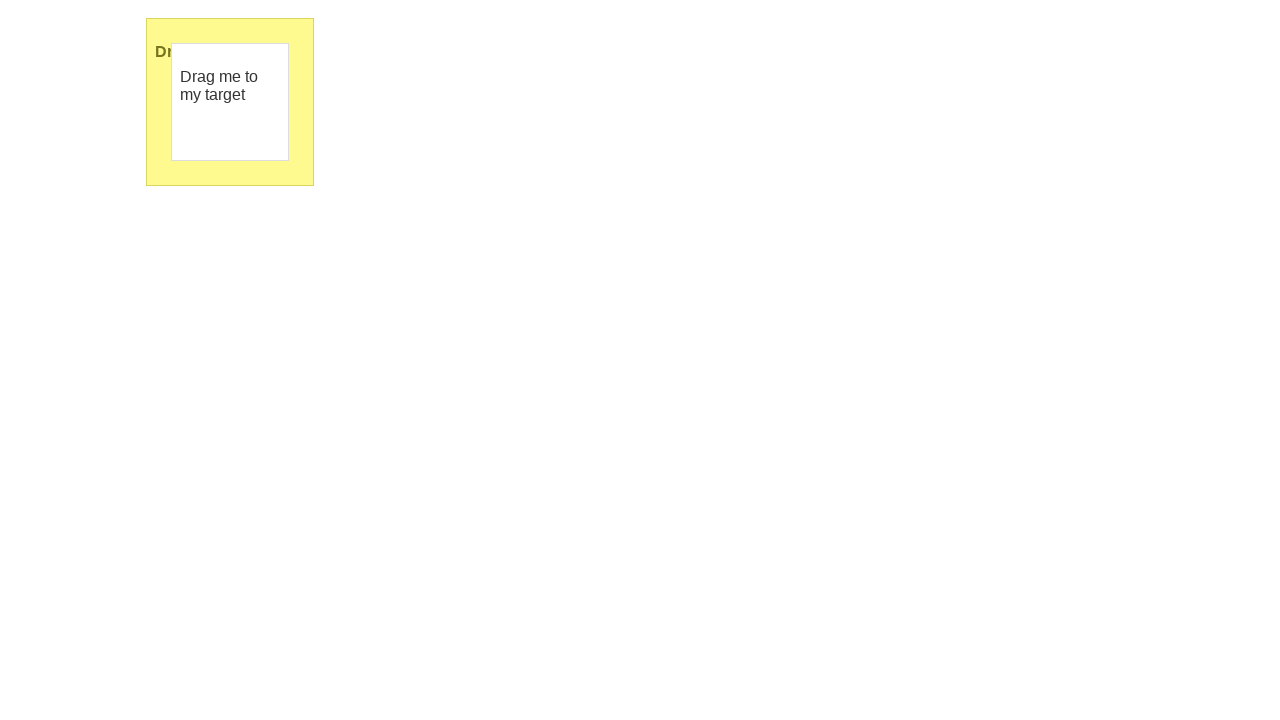